Tests accepting a JavaScript alert by clicking the first button, accepting the alert, and verifying the success message is displayed

Starting URL: https://testcenter.techproeducation.com/index.php?page=javascript-alerts

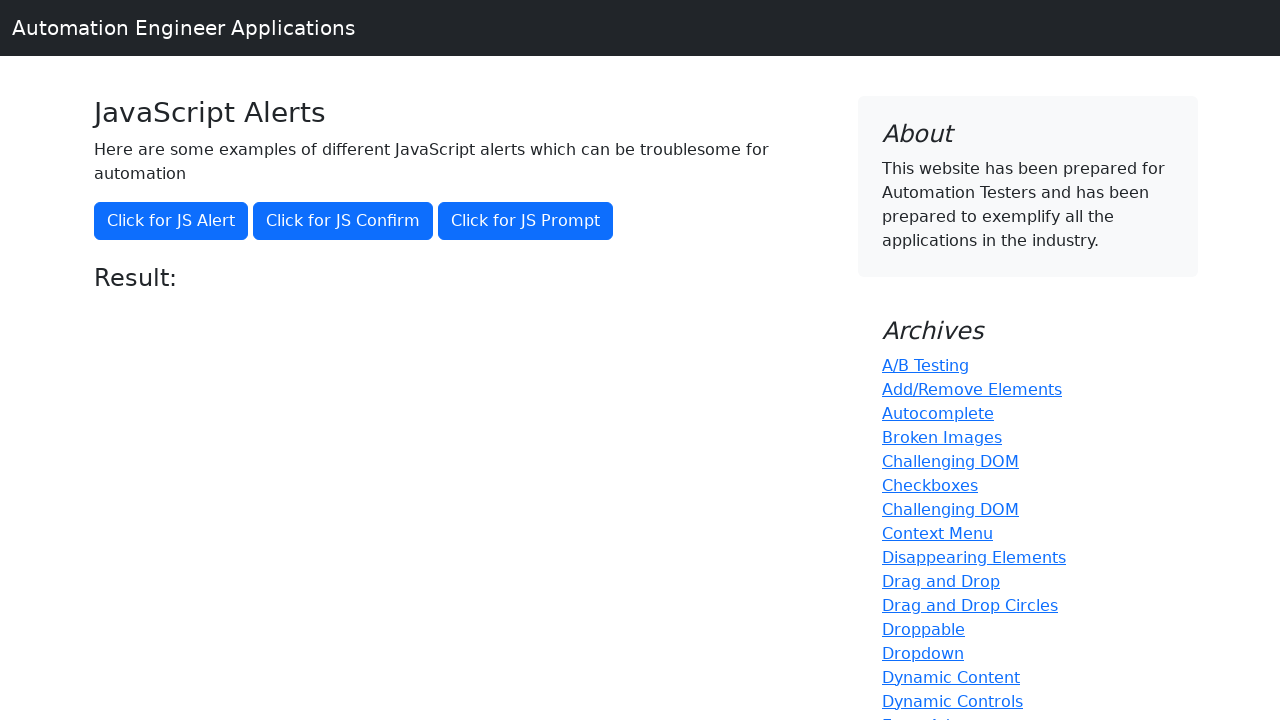

Clicked the first button to trigger the JavaScript alert at (171, 221) on (//button)[1]
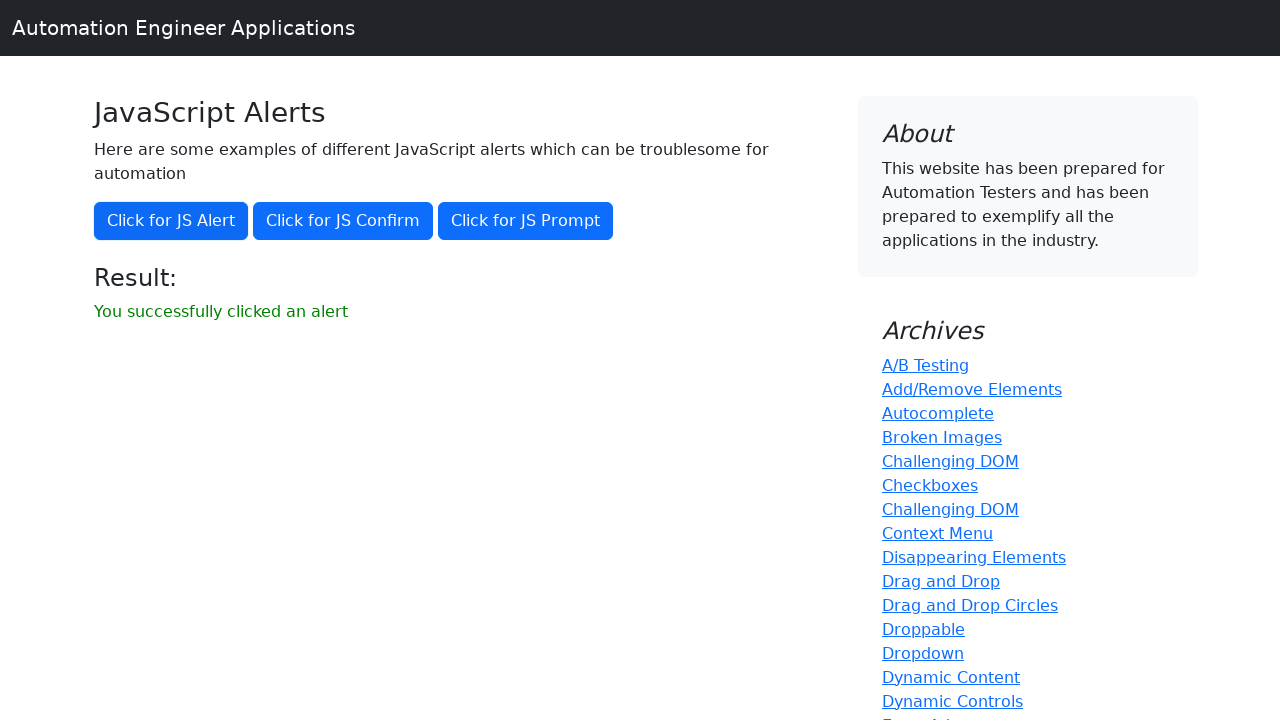

Set up dialog handler to accept alerts
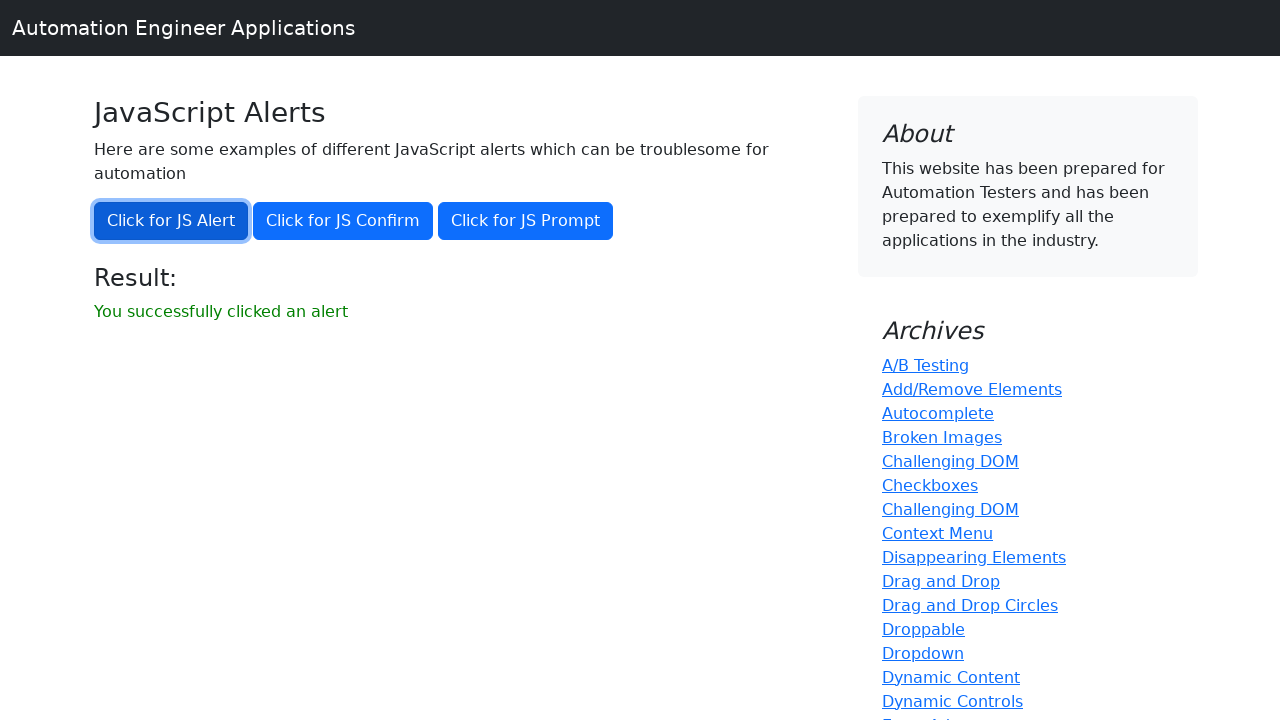

Waited for result message to appear
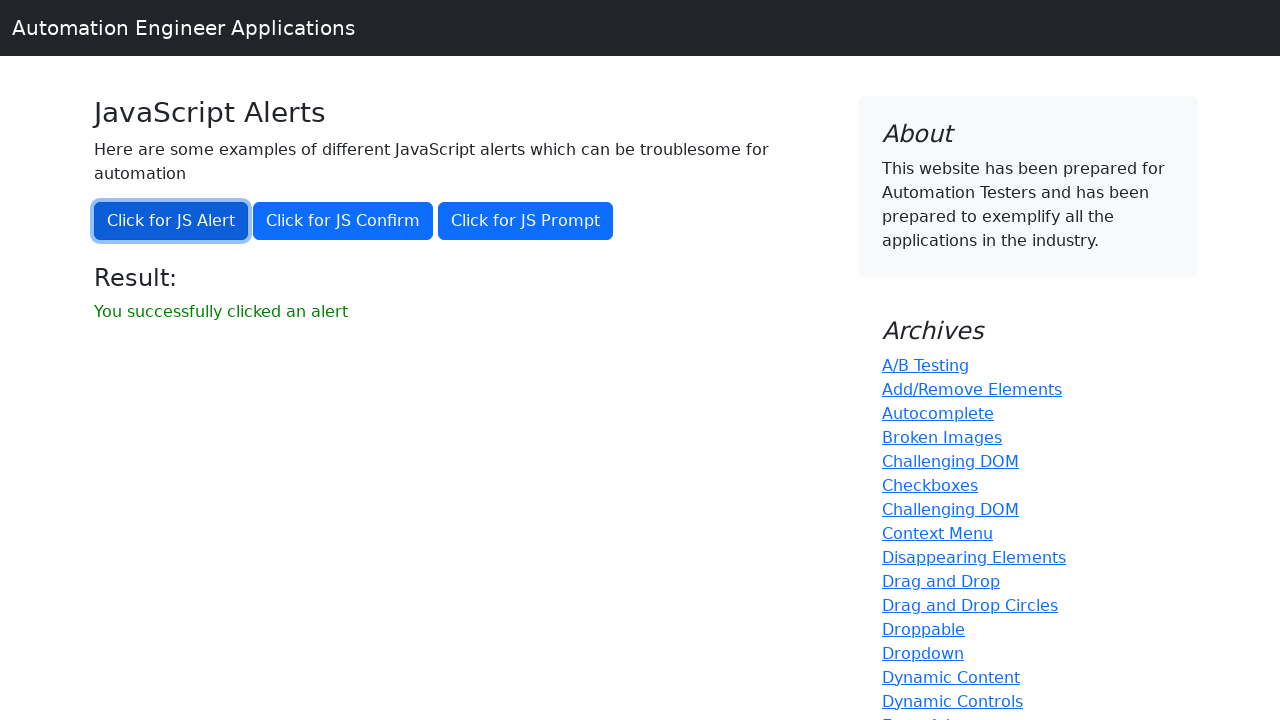

Retrieved result text: 'You successfully clicked an alert'
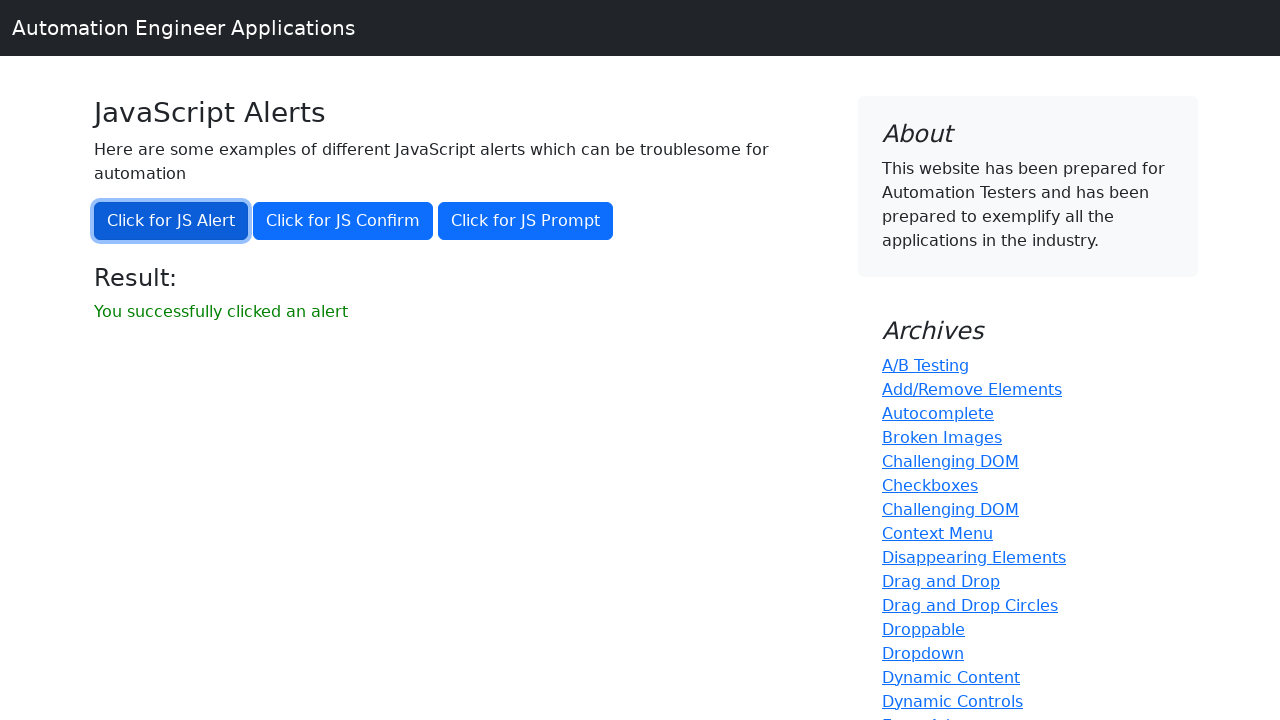

Verified success message matches expected text
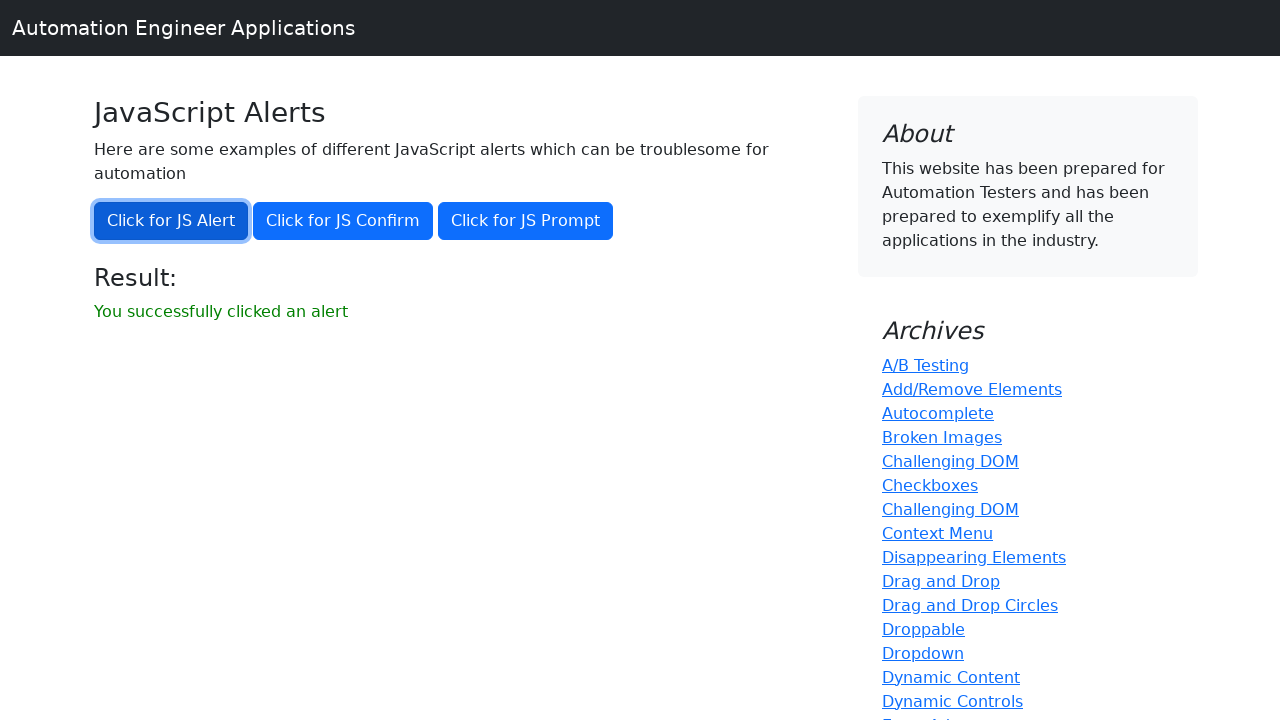

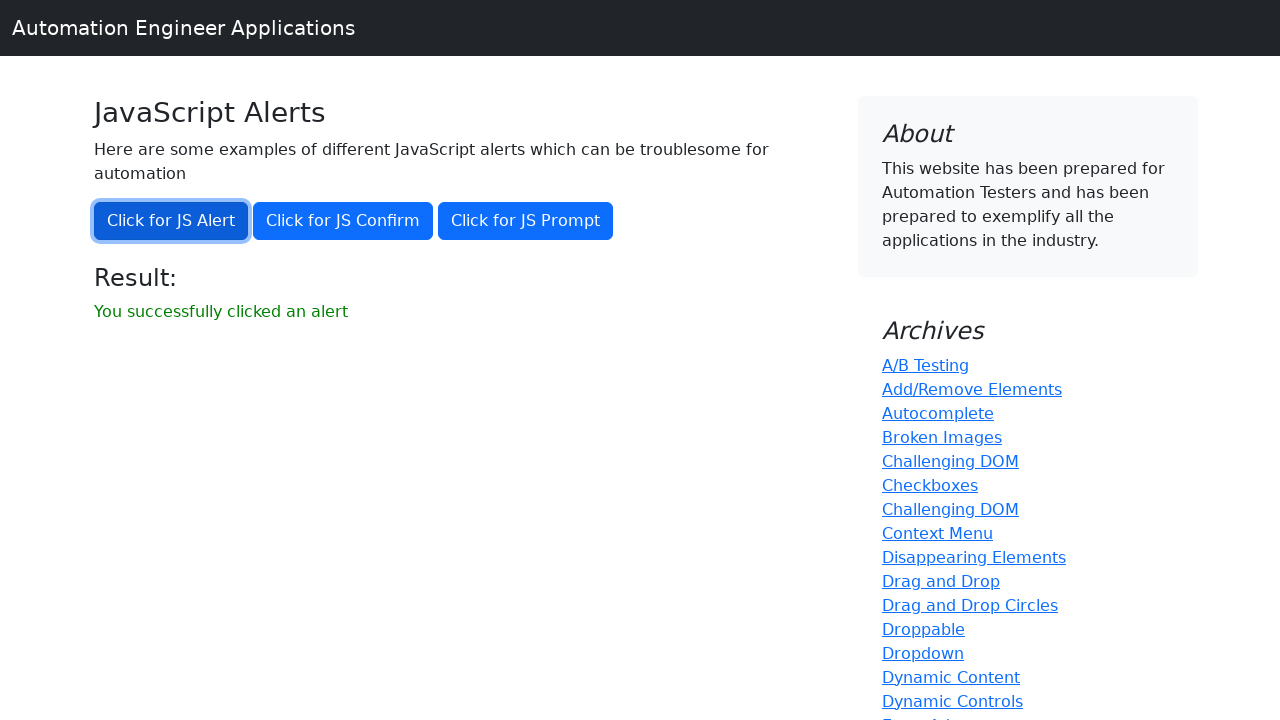